Tests product listing display by verifying product names and prices across different categories (phones, laptops, monitors)

Starting URL: https://www.demoblaze.com/

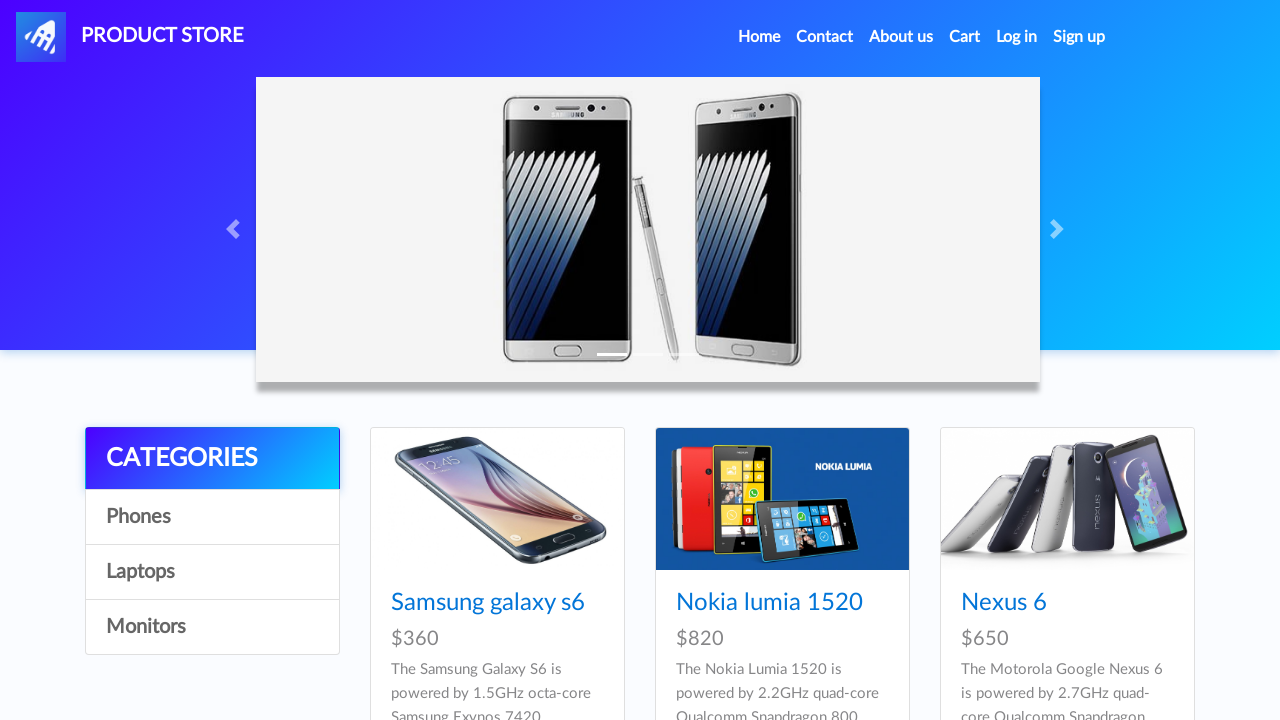

Waited for initial products to load in listing
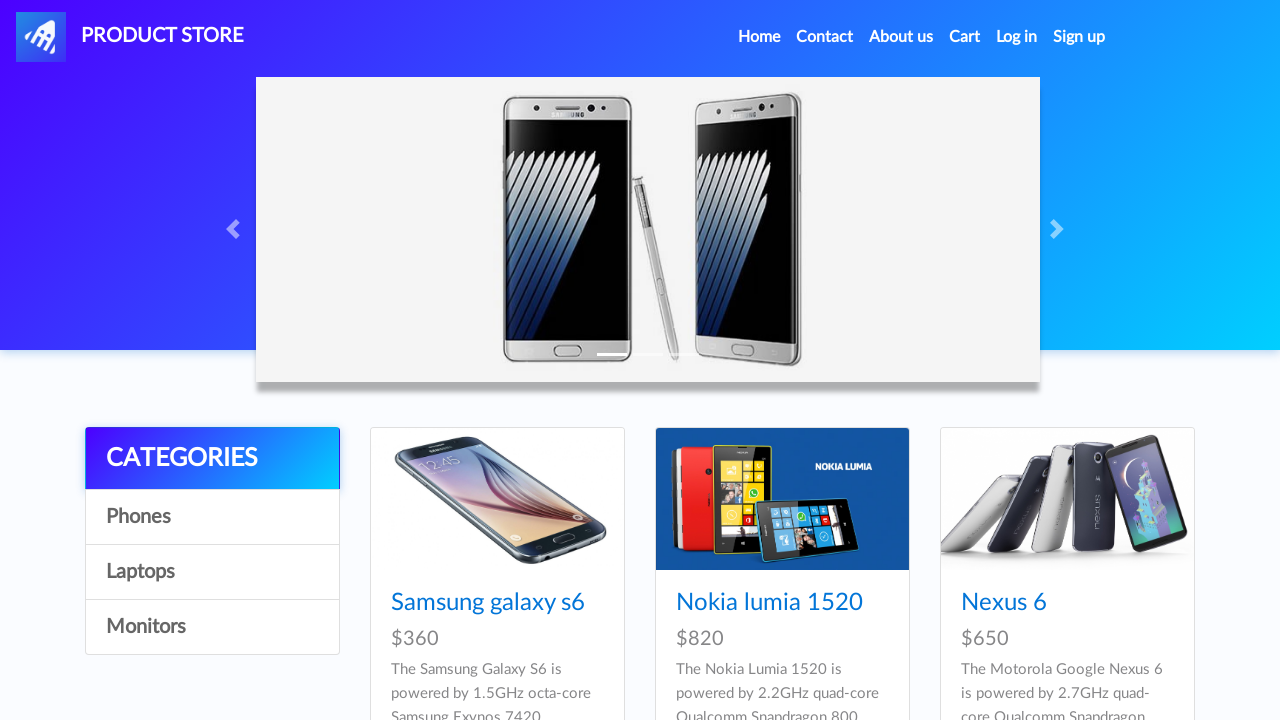

Clicked on Laptops category in sidebar at (212, 572) on xpath=//div[@class='list-group']/a[3]
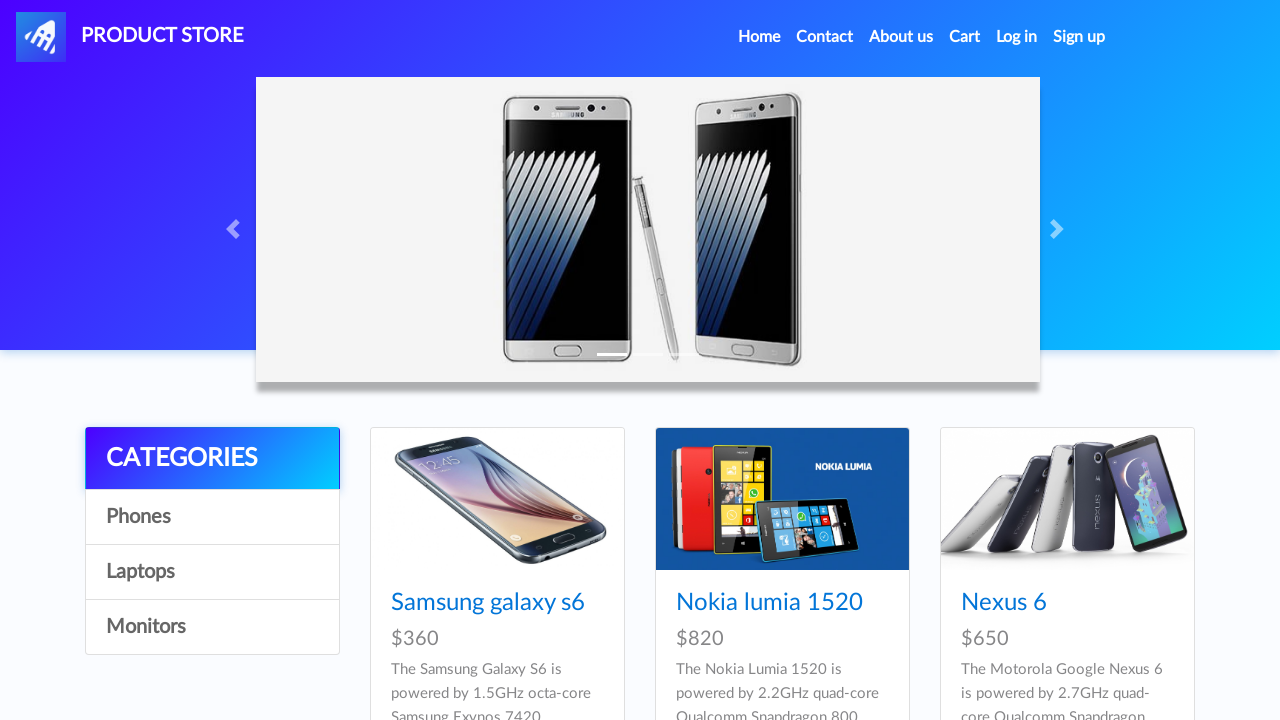

Waited 1500ms for laptop products to load
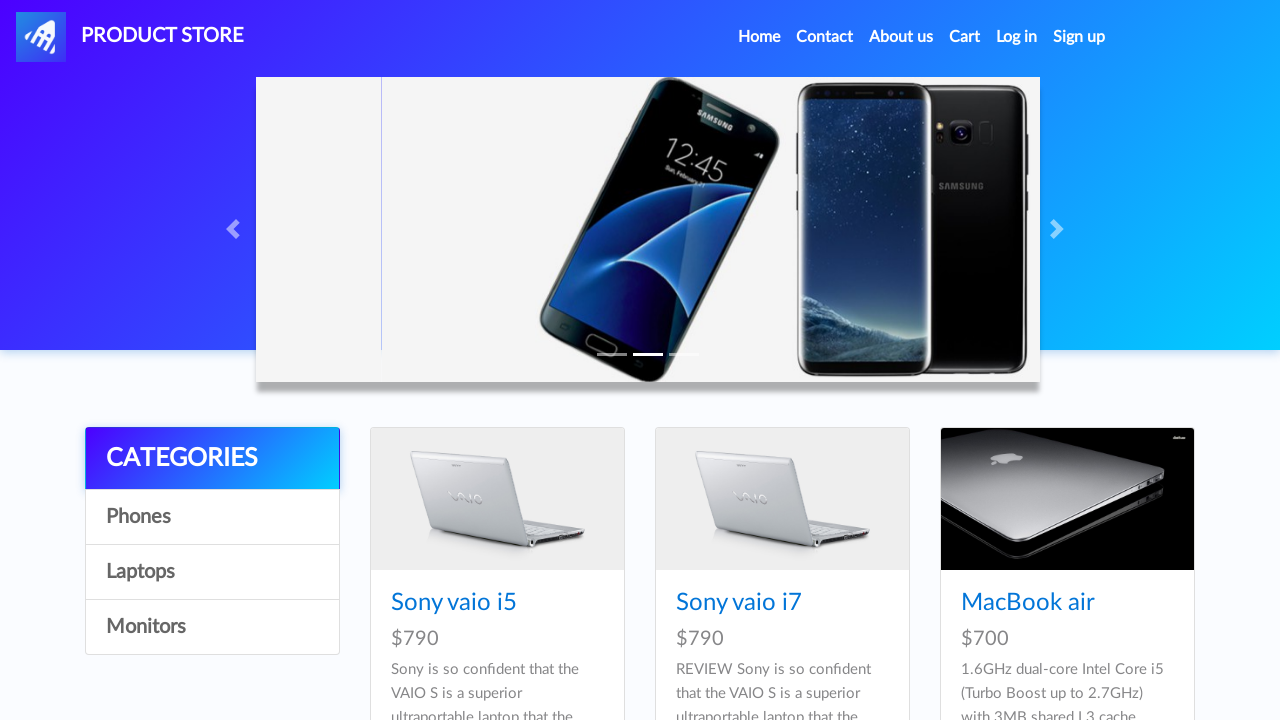

Verified laptop products are displayed in listing
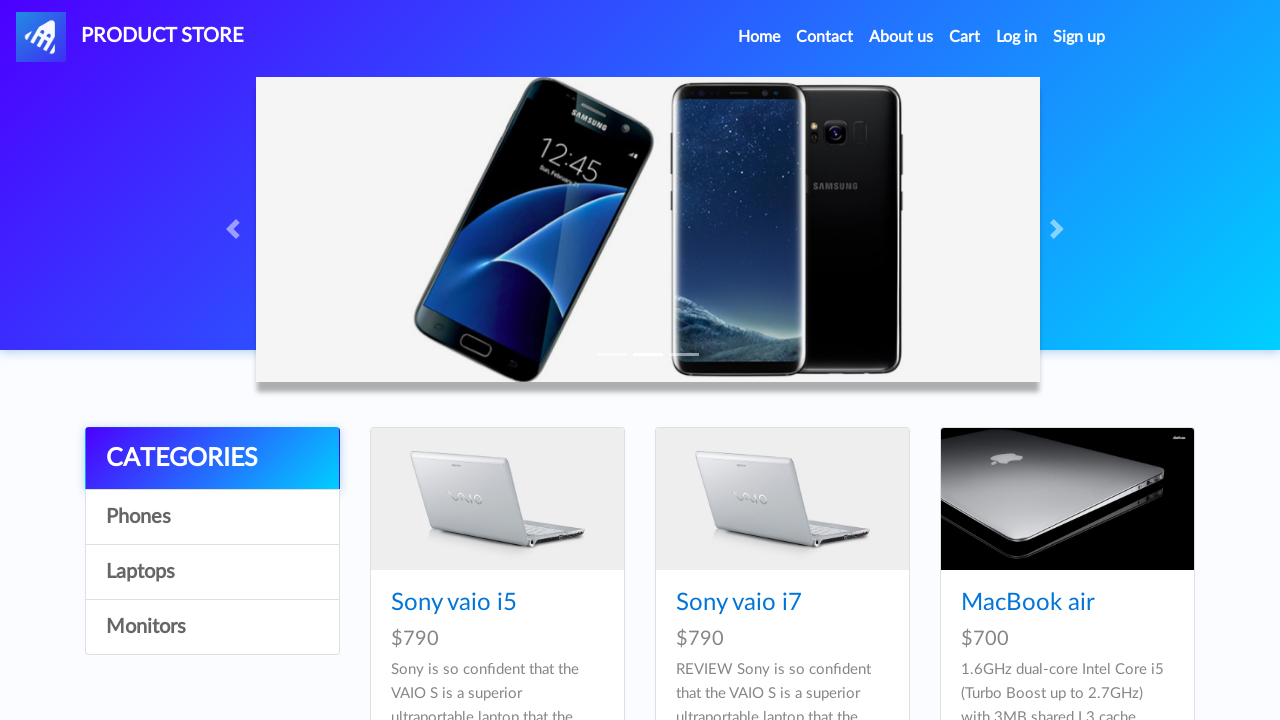

Clicked on Monitors category in sidebar at (212, 627) on xpath=//div[@class='list-group']/a[4]
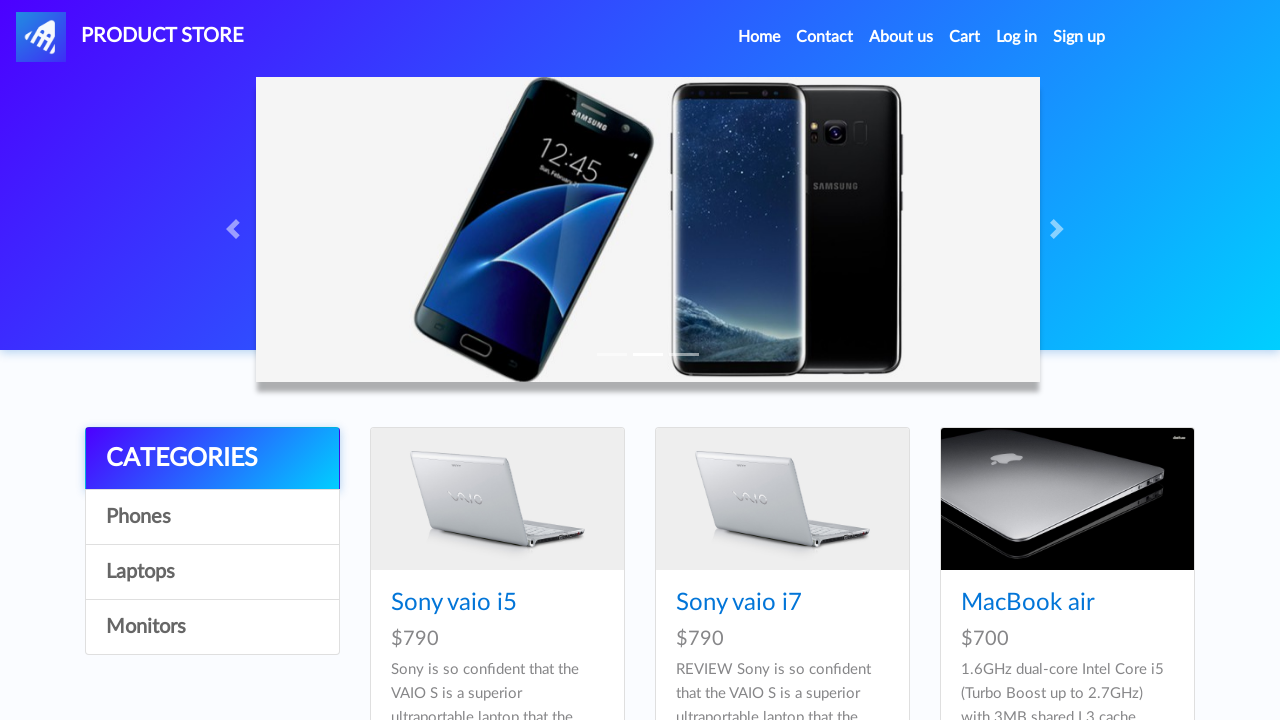

Waited 1500ms for monitor products to load
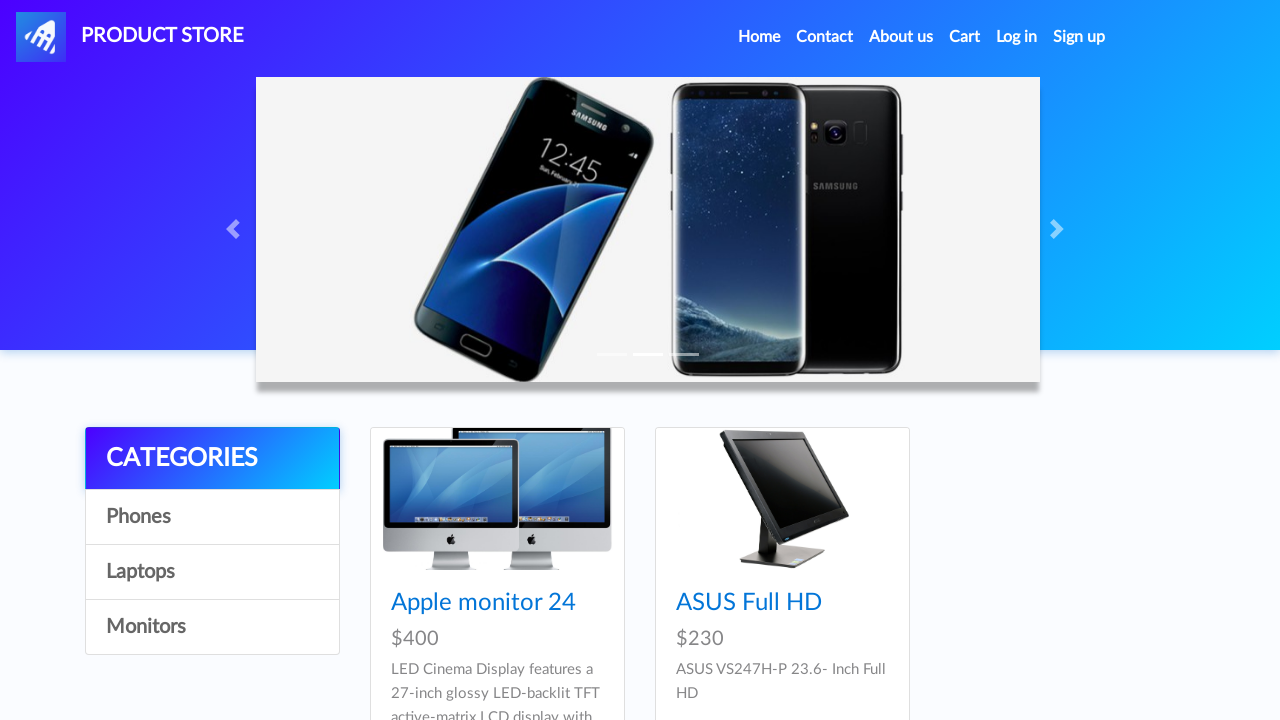

Verified monitor products are displayed in listing
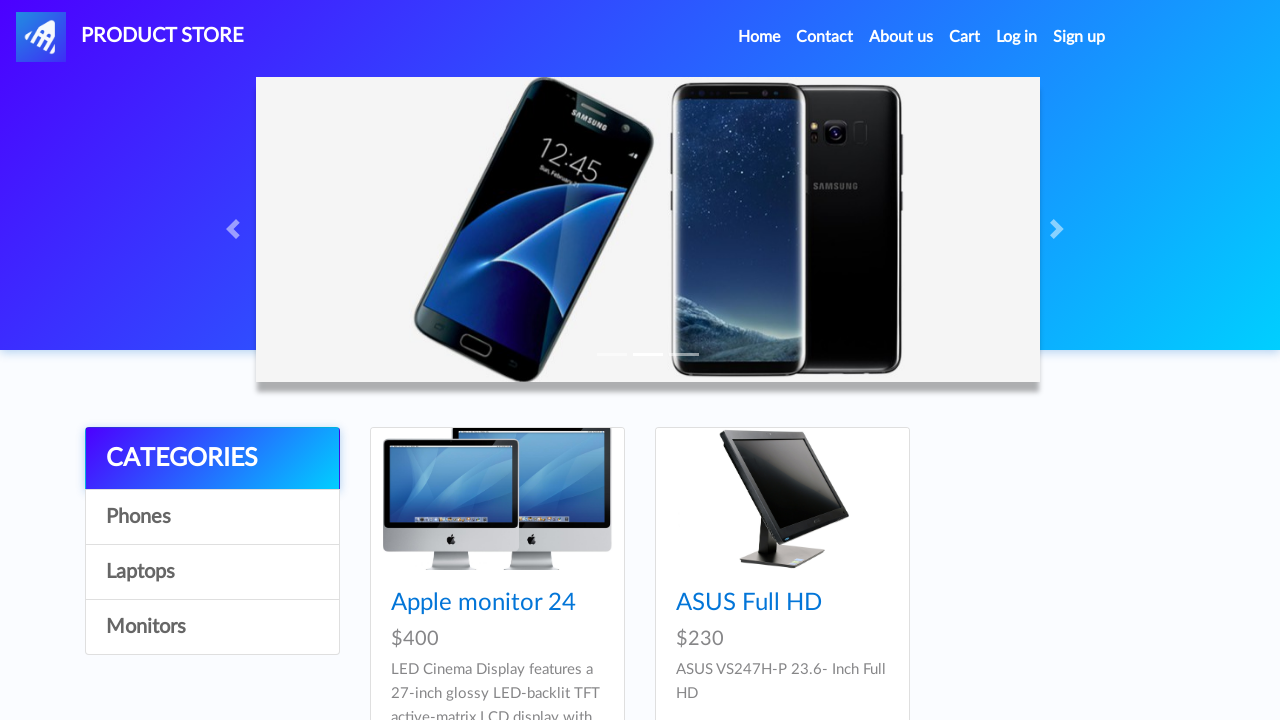

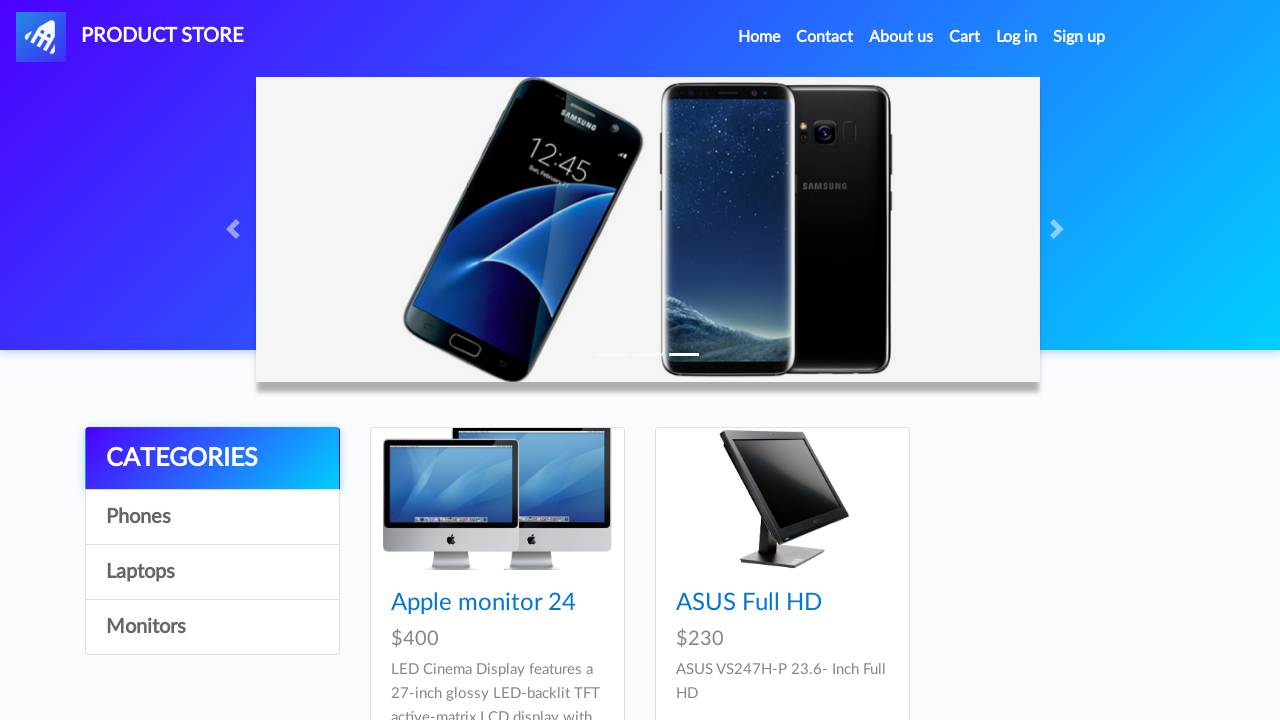